Enters text in a textarea and submits the form

Starting URL: https://trytestingthis.netlify.app/

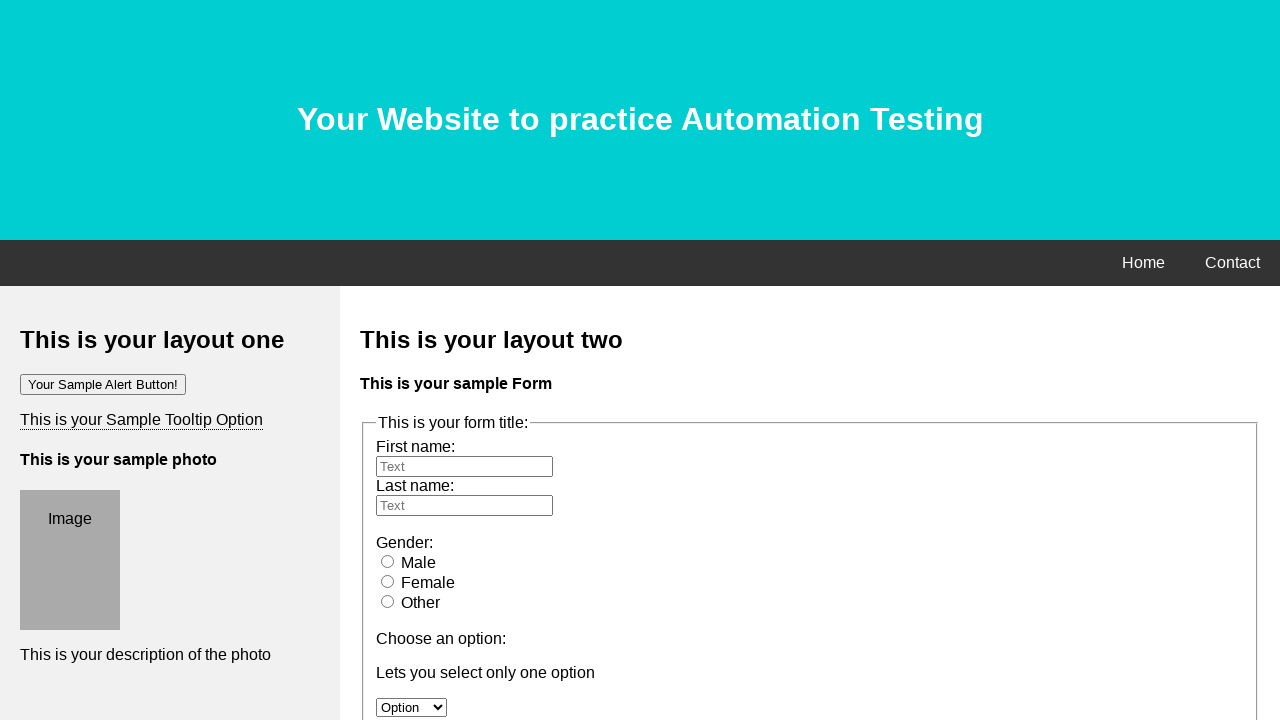

Filled textarea with 'The fish is playing in the sky' on xpath=/html/body/div[3]/div[2]/form/fieldset/textarea
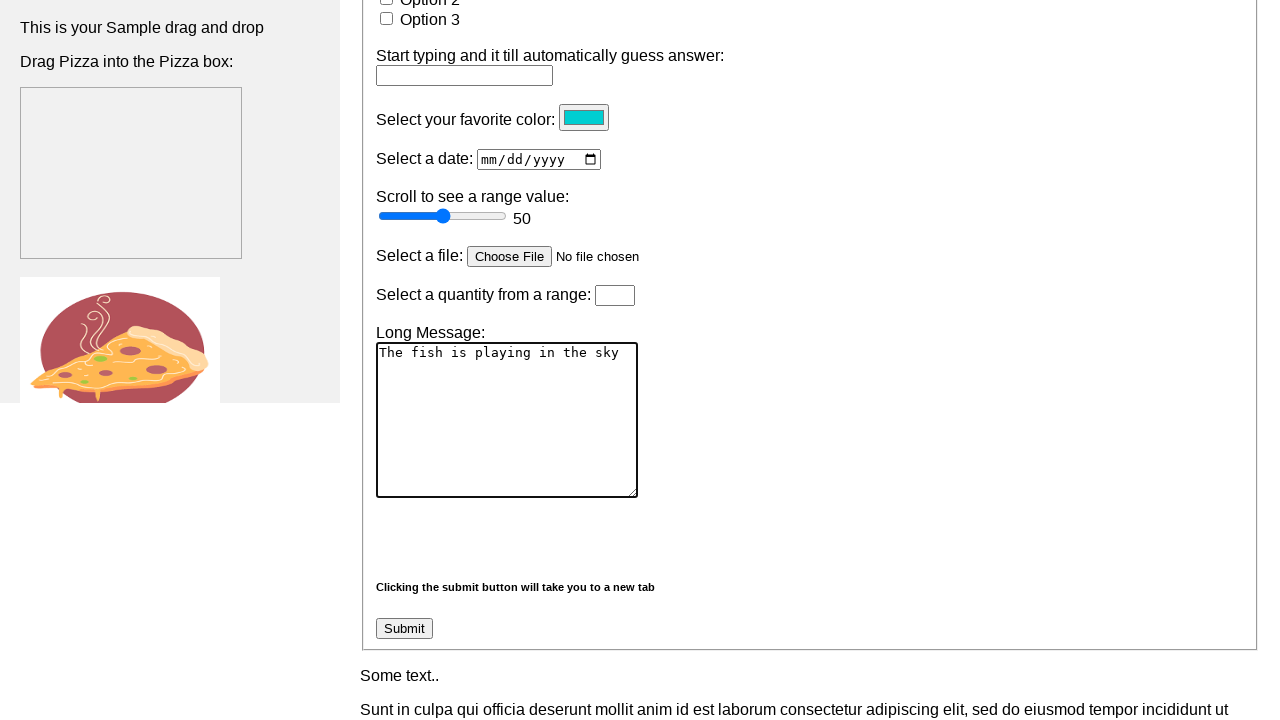

Clicked submit button to submit form at (404, 629) on xpath=/html/body/div[3]/div[2]/form/fieldset/button
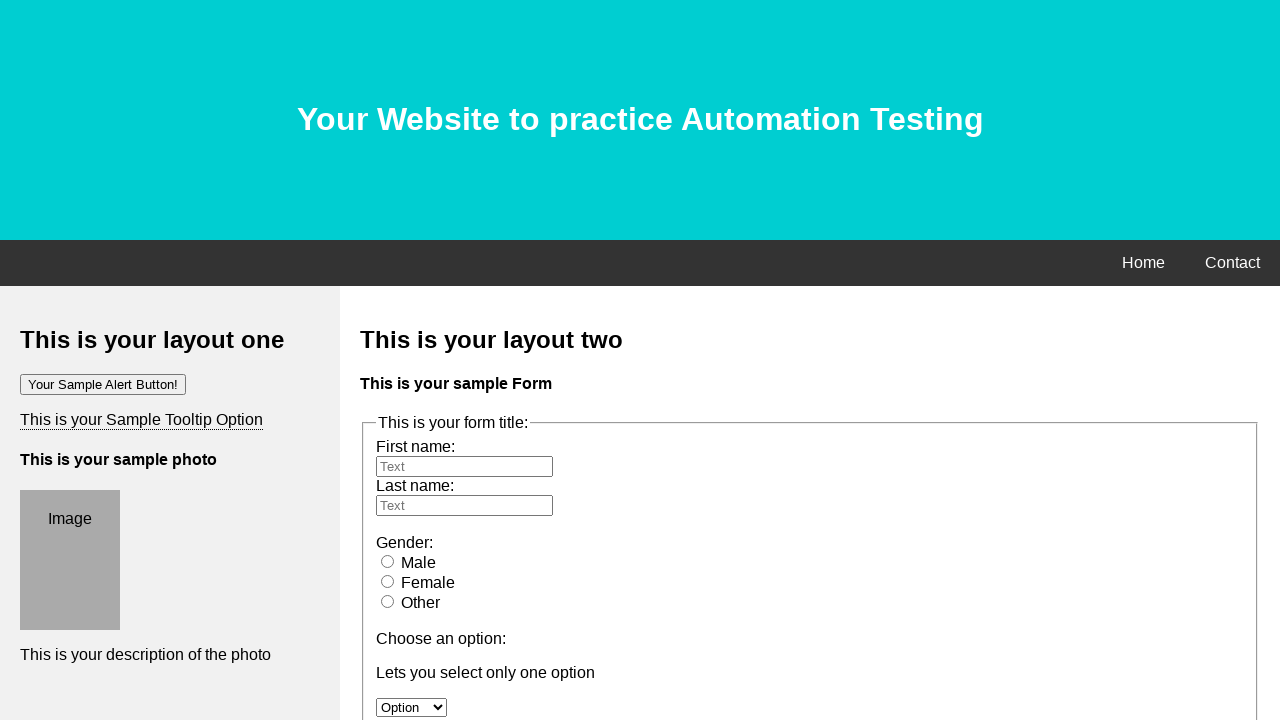

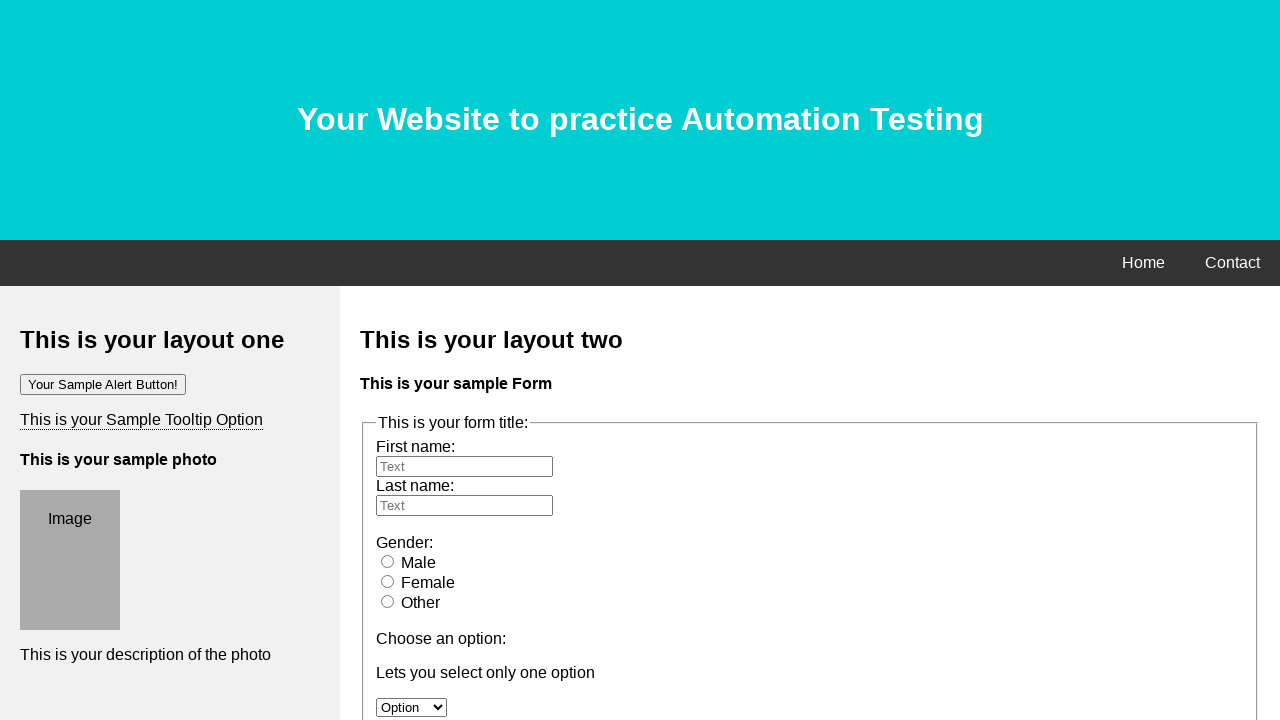